Navigates to WebDriverIO documentation page and verifies that a div element is displayed on the page

Starting URL: https://webdriver.io/docs/frameworks

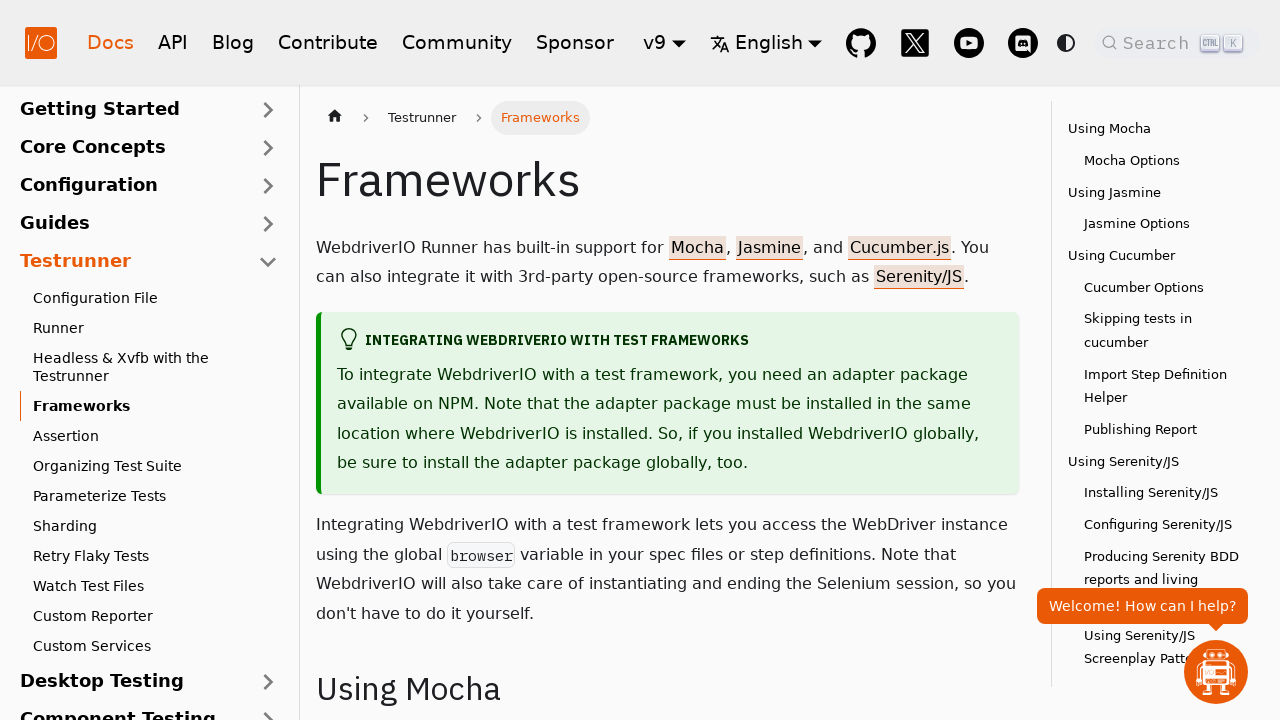

Navigated to WebDriverIO documentation frameworks page
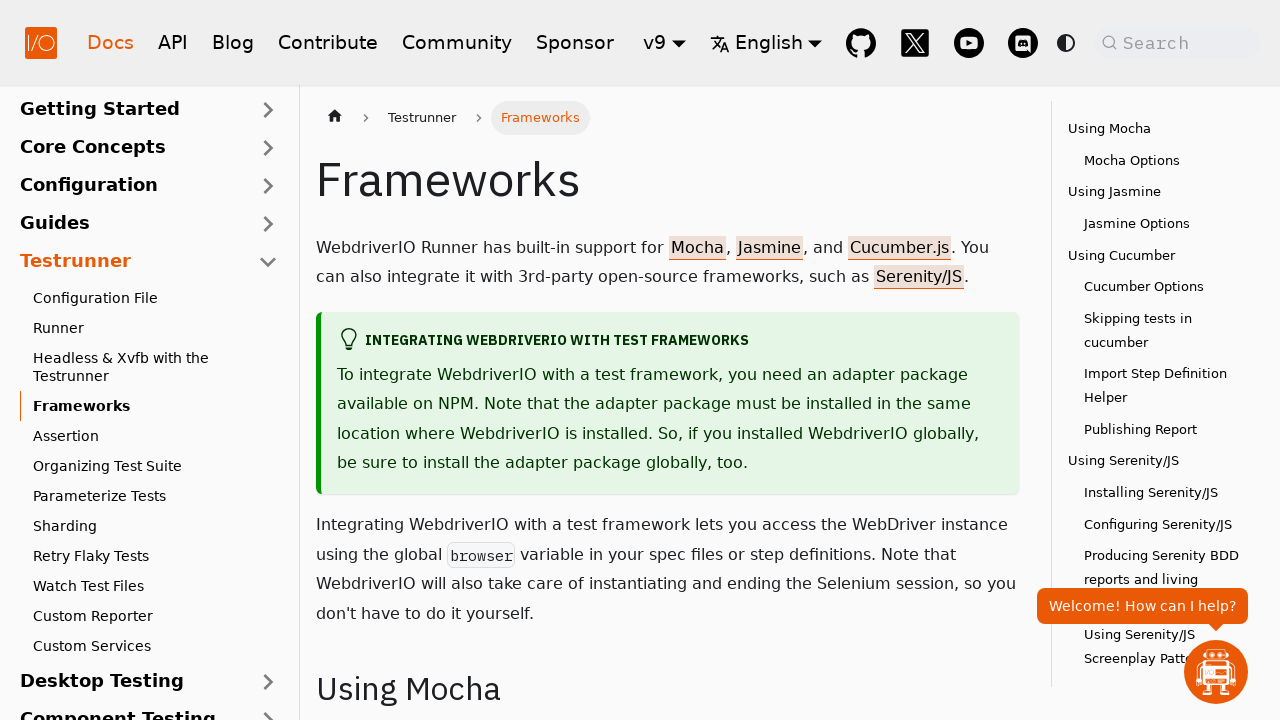

Located first div element on the page
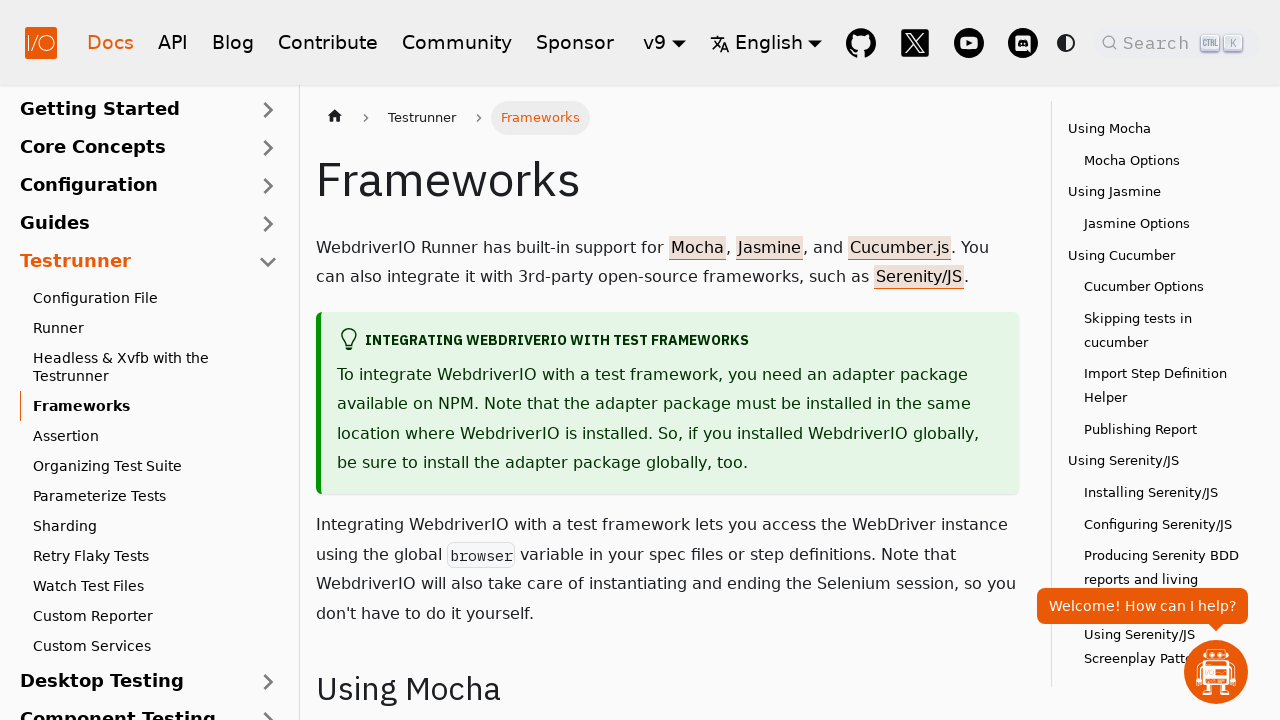

Verified div element is displayed on the page
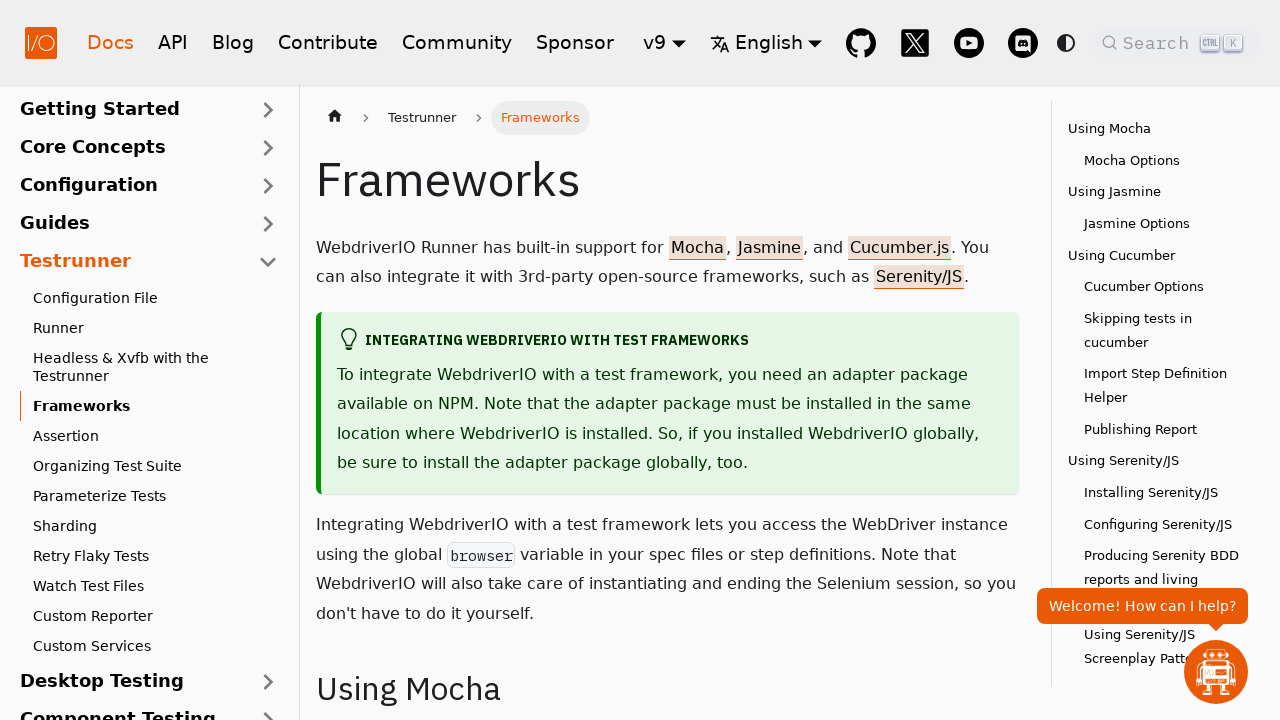

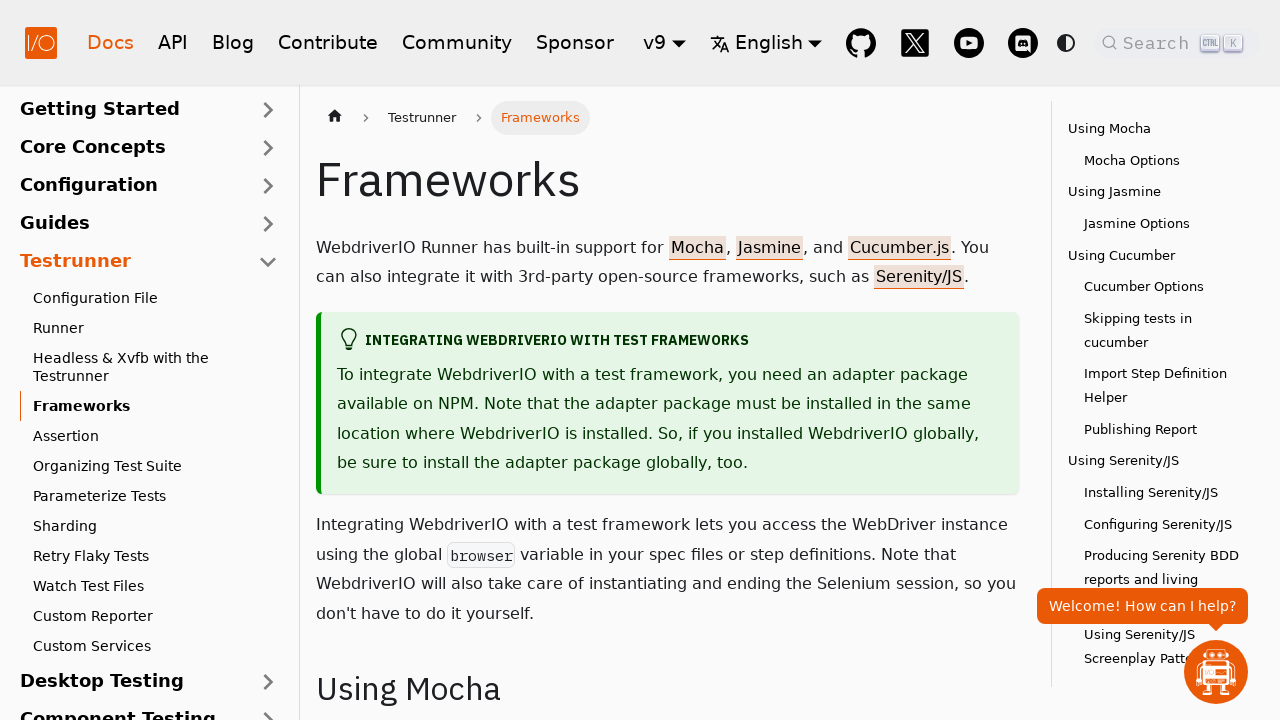